Tests an e-commerce grocery shopping flow by adding specific vegetables (Cucumber, Brocolli, Beetroot) to cart, proceeding to checkout, and applying a promo code

Starting URL: https://rahulshettyacademy.com/seleniumPractise/

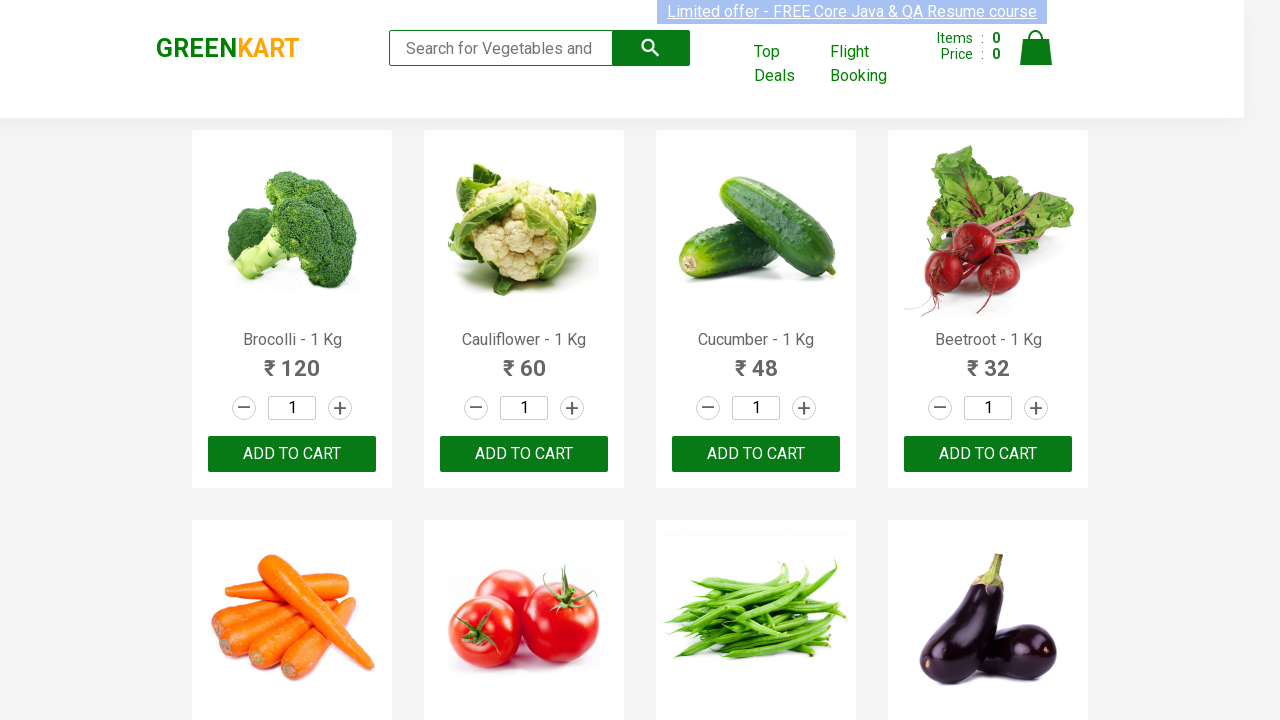

Waited for product list to load
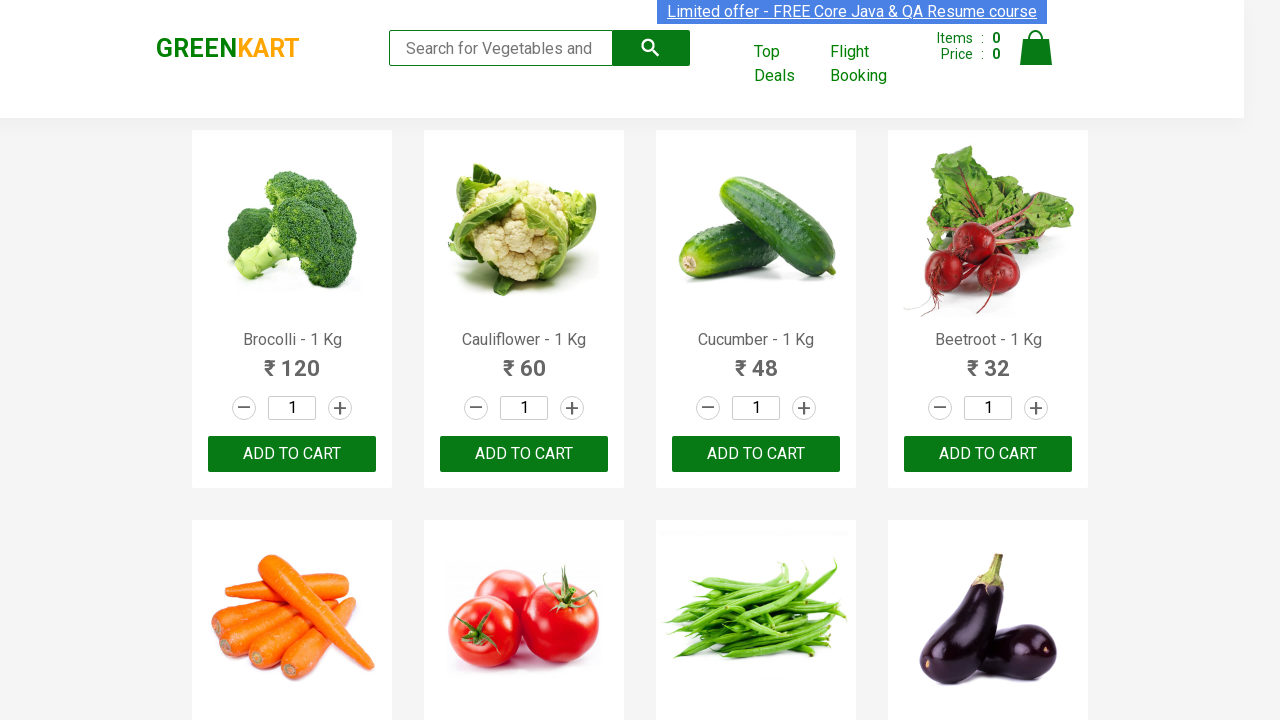

Retrieved all product name elements
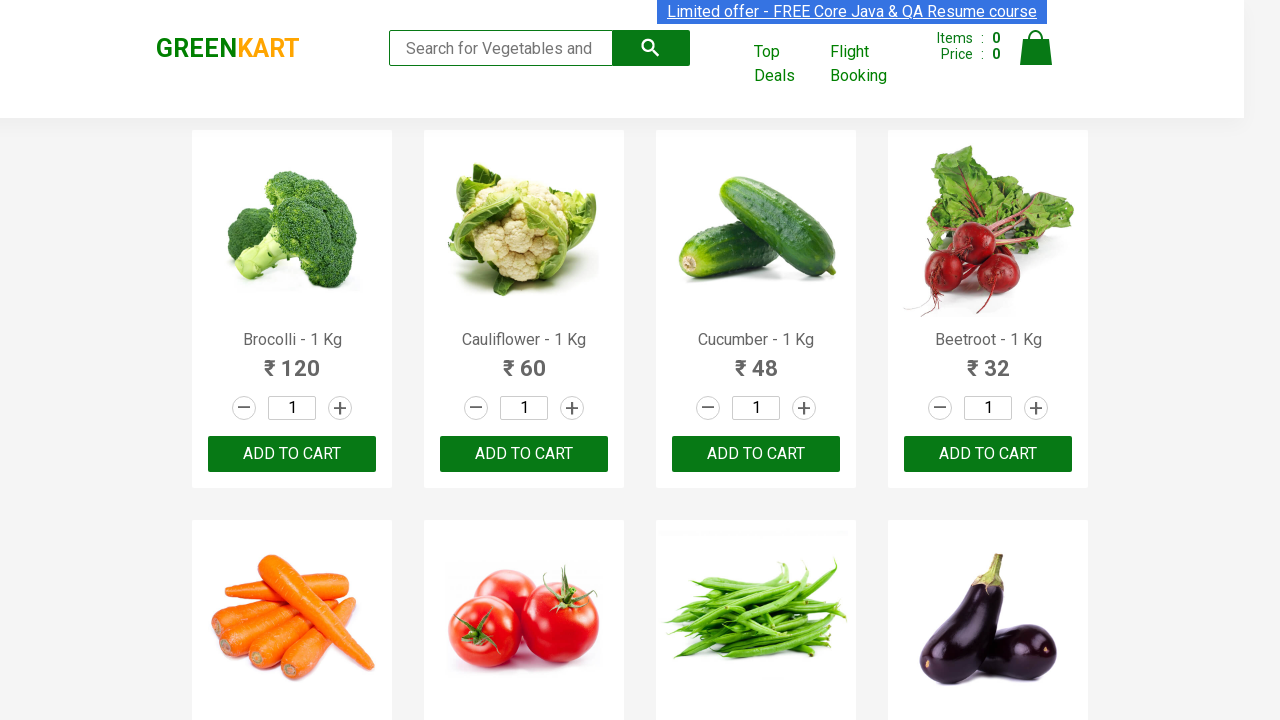

Retrieved all add to cart buttons
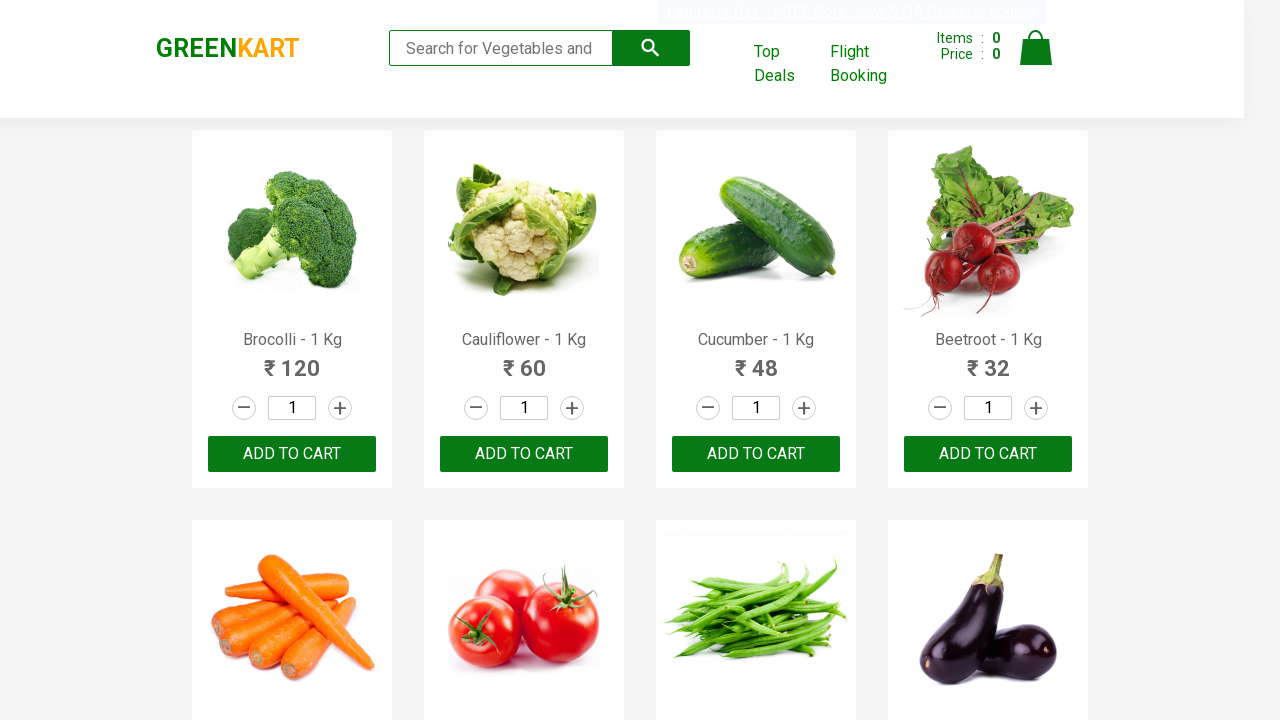

Added Brocolli to cart at (292, 454) on xpath=//div[@class='product-action']/button >> nth=0
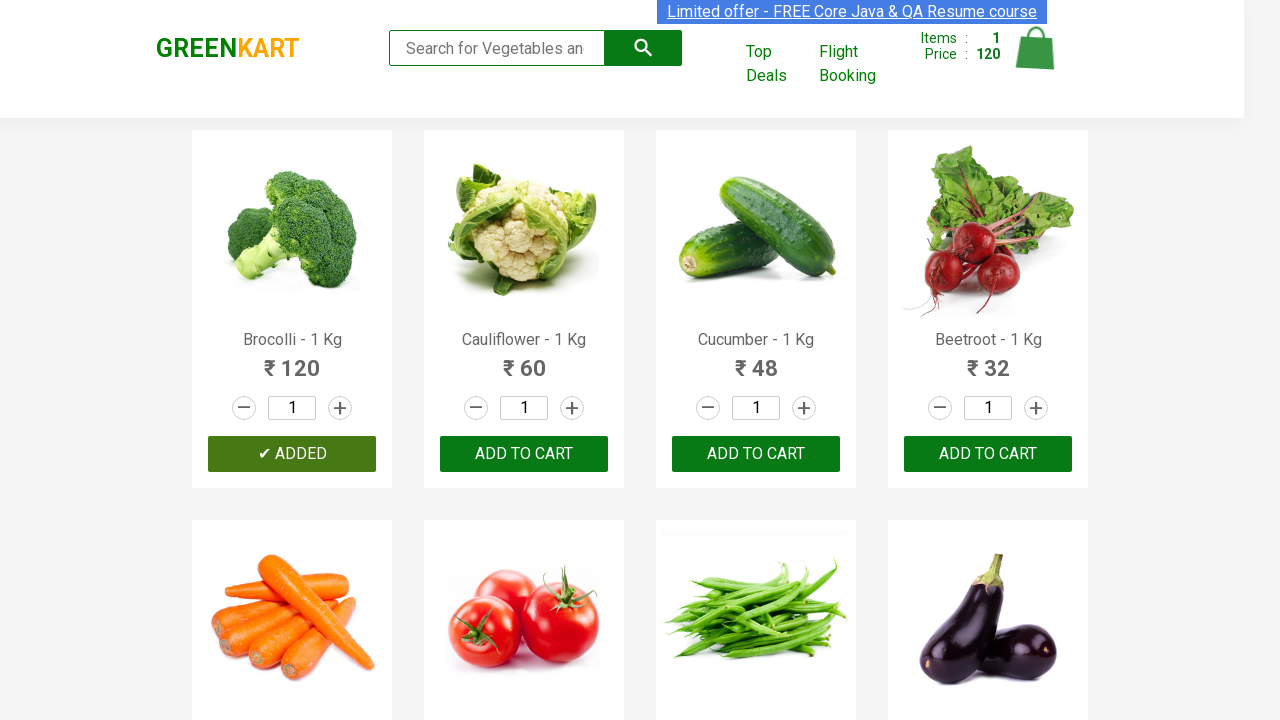

Added Cucumber to cart at (756, 454) on xpath=//div[@class='product-action']/button >> nth=2
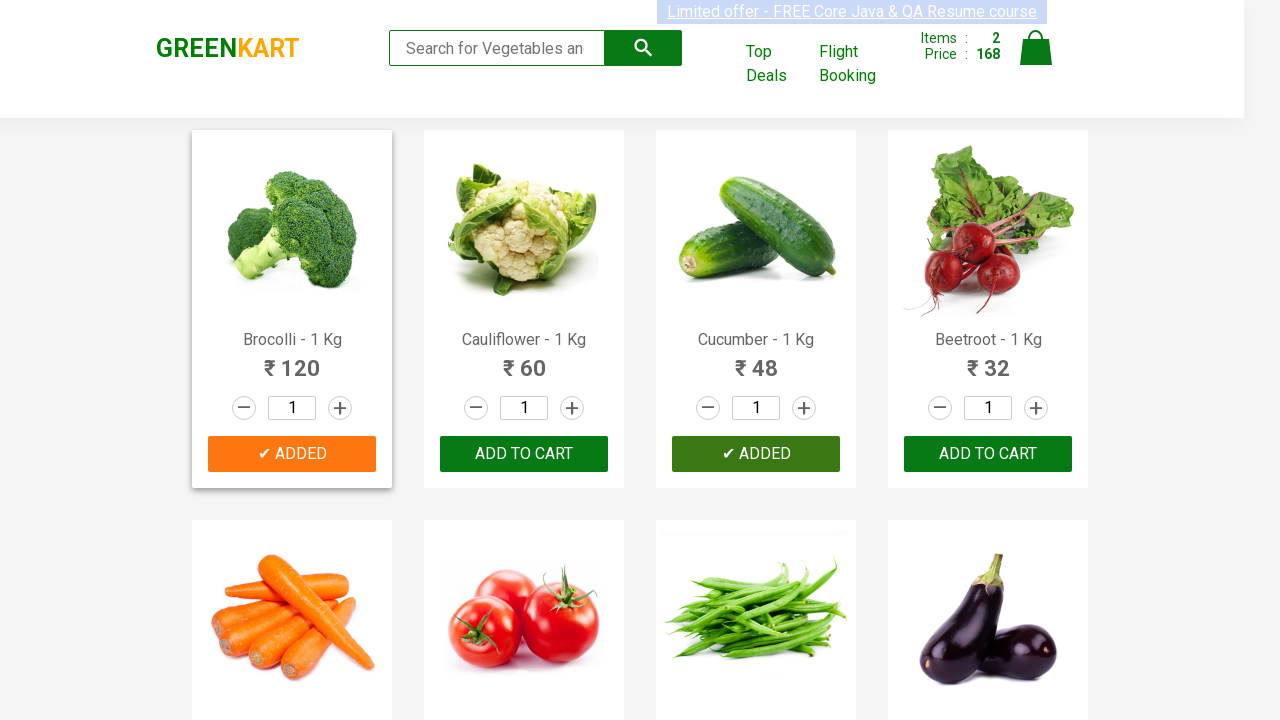

Added Beetroot to cart at (988, 454) on xpath=//div[@class='product-action']/button >> nth=3
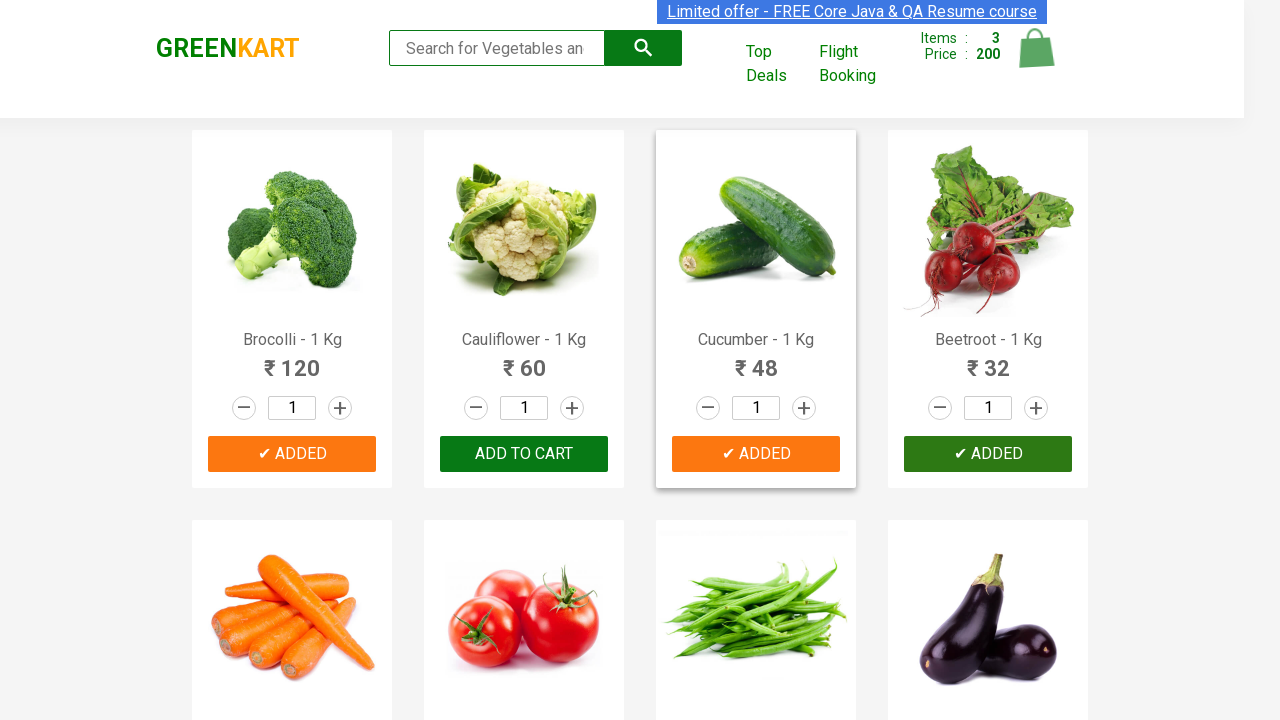

Clicked cart icon to view shopping cart at (1036, 48) on img[alt='Cart']
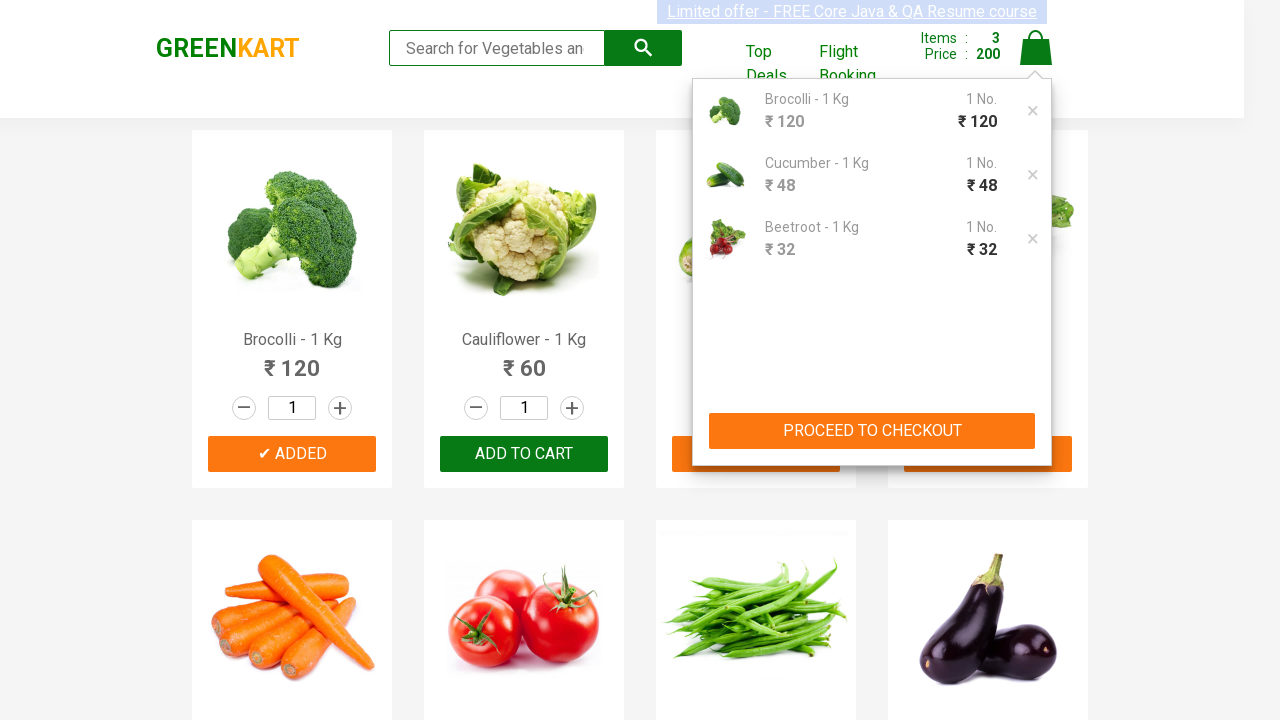

Clicked PROCEED TO CHECKOUT button at (872, 431) on xpath=//button[contains(text(),'PROCEED TO CHECKOUT')]
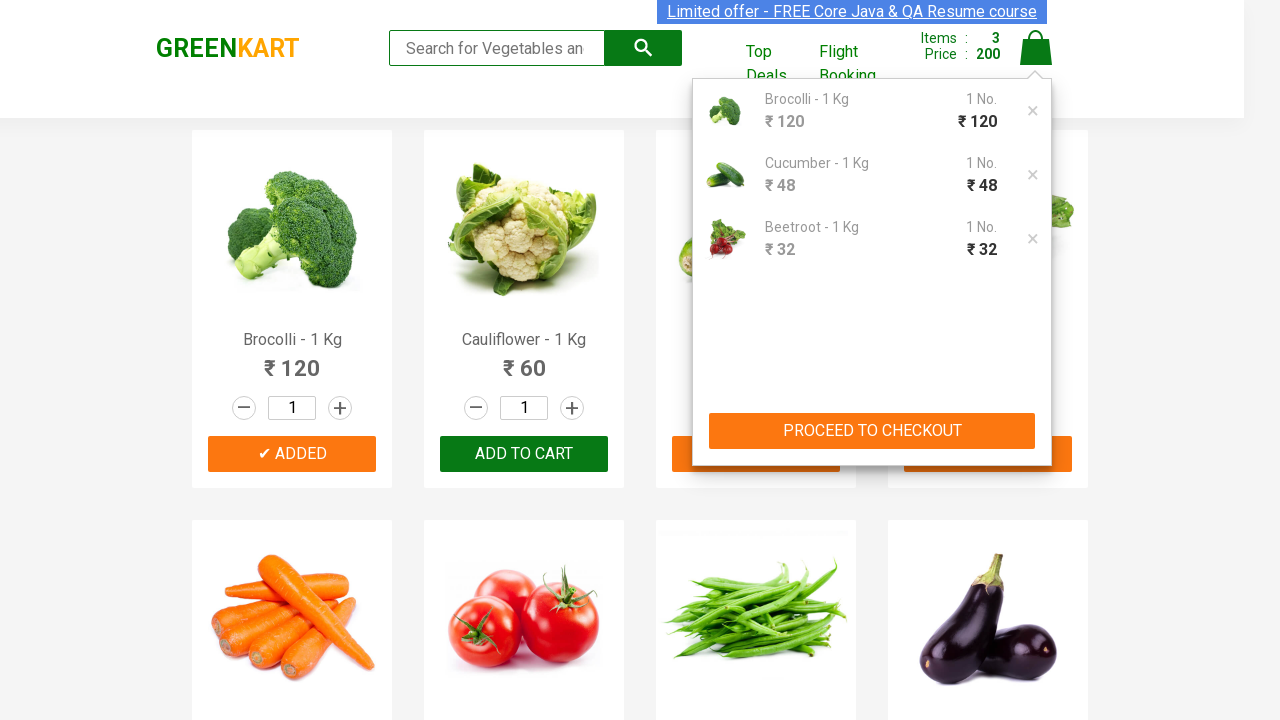

Promo code input field appeared
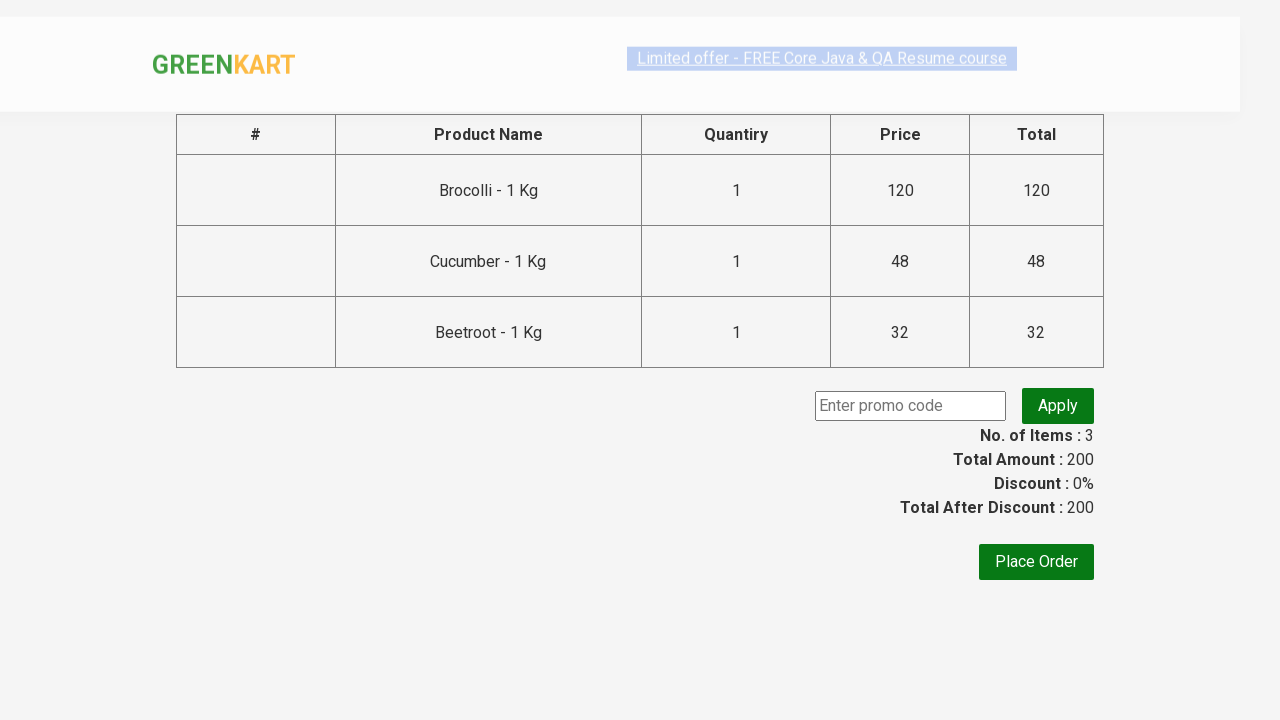

Entered promo code 'rahulshettyacademy' on input.promoCode
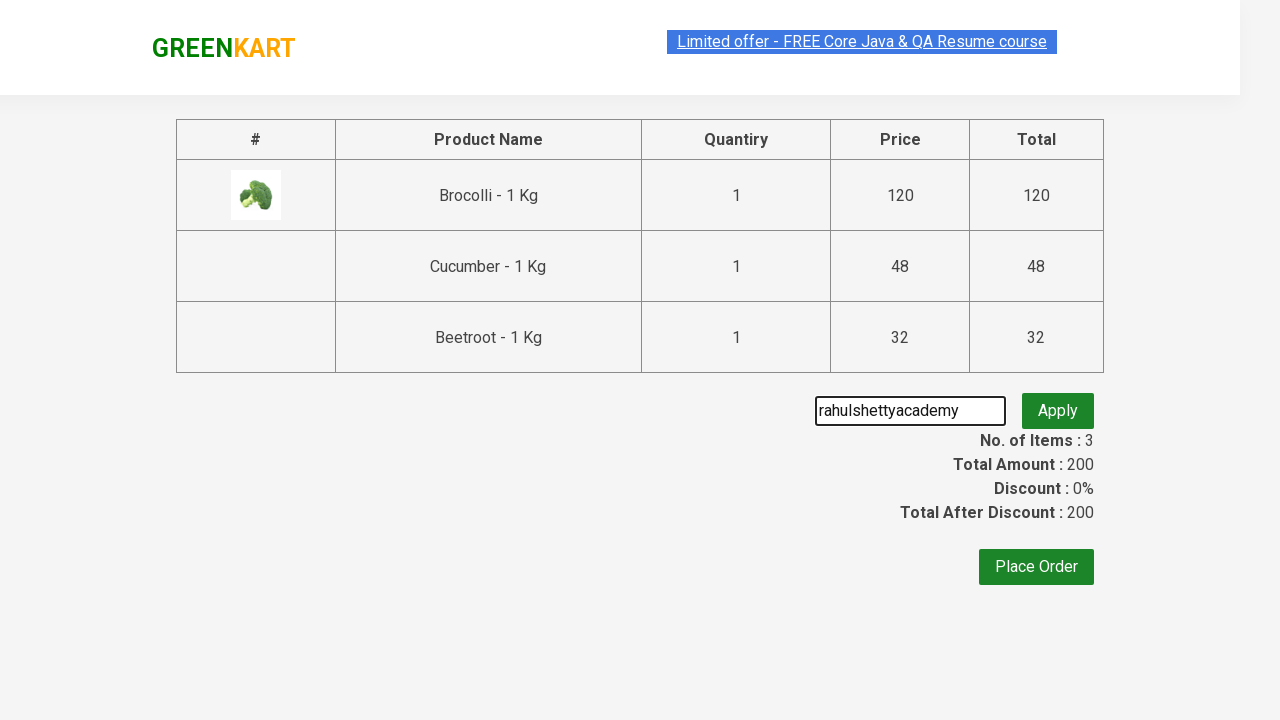

Clicked apply promo code button at (1058, 406) on button.promoBtn
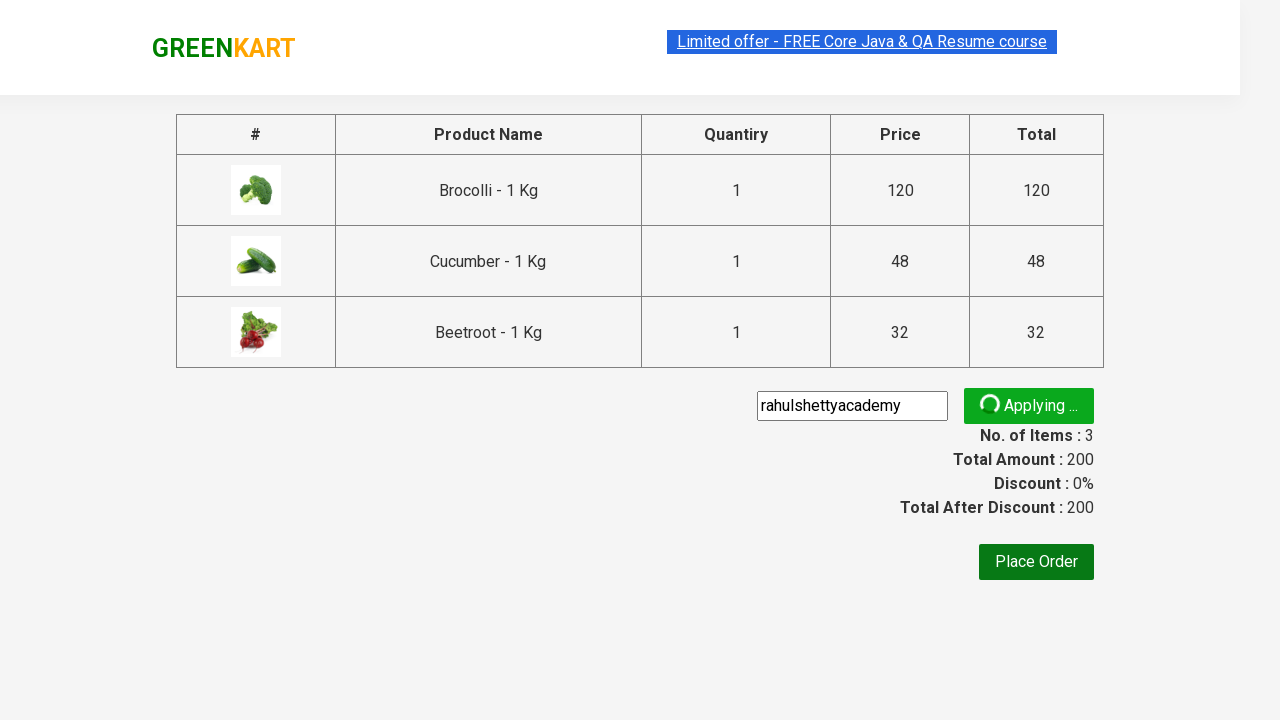

Promo code successfully applied and info displayed
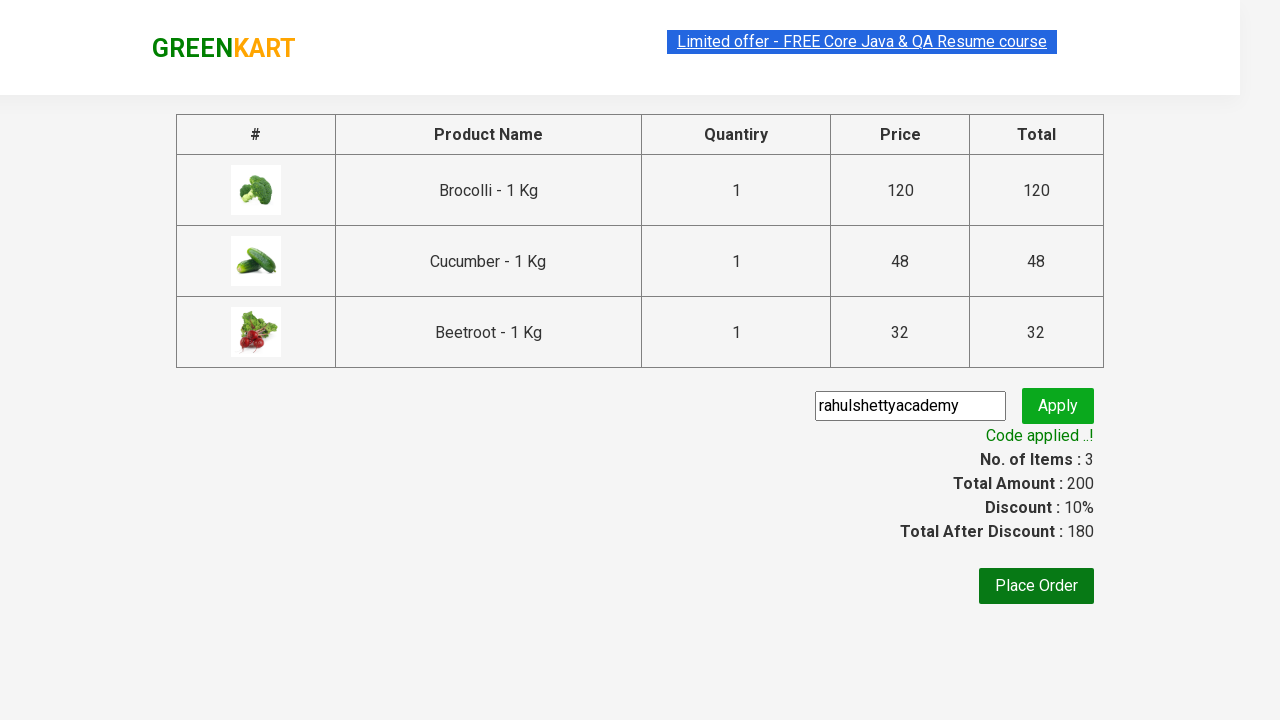

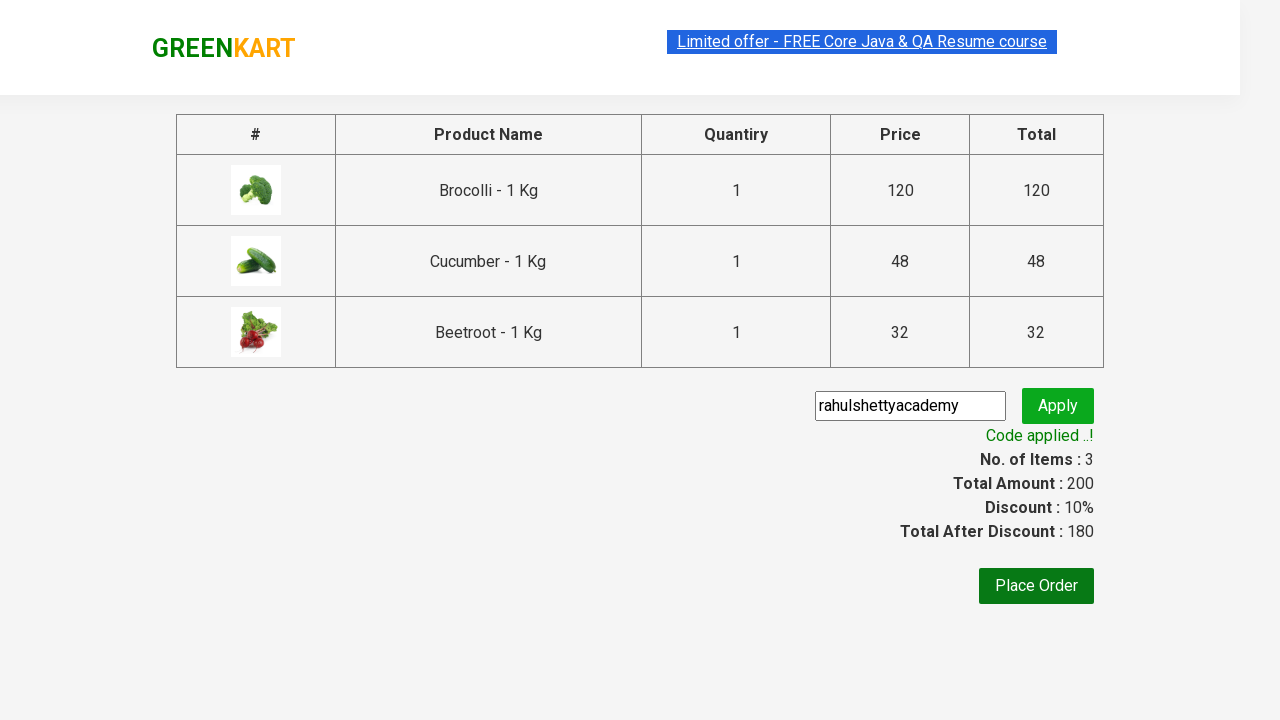